Tests password field with small and special characters at length greater than 10

Starting URL: https://buggy.justtestit.org/register

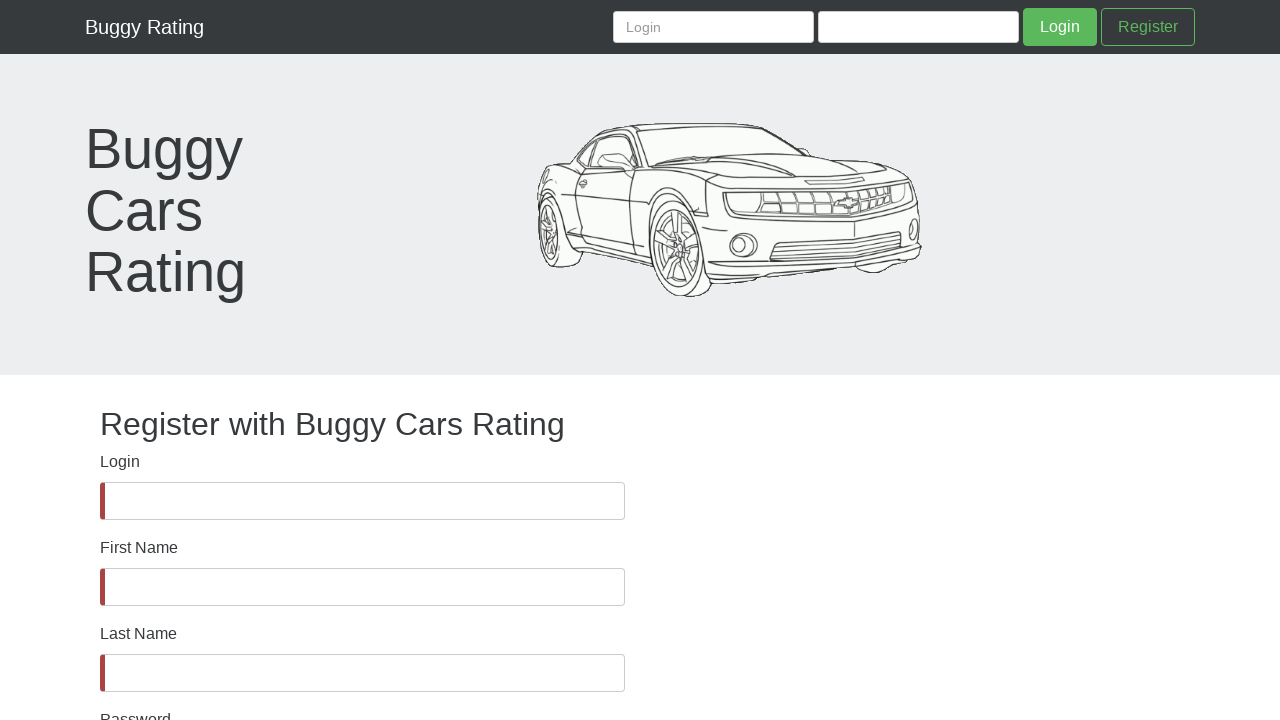

Password field is visible
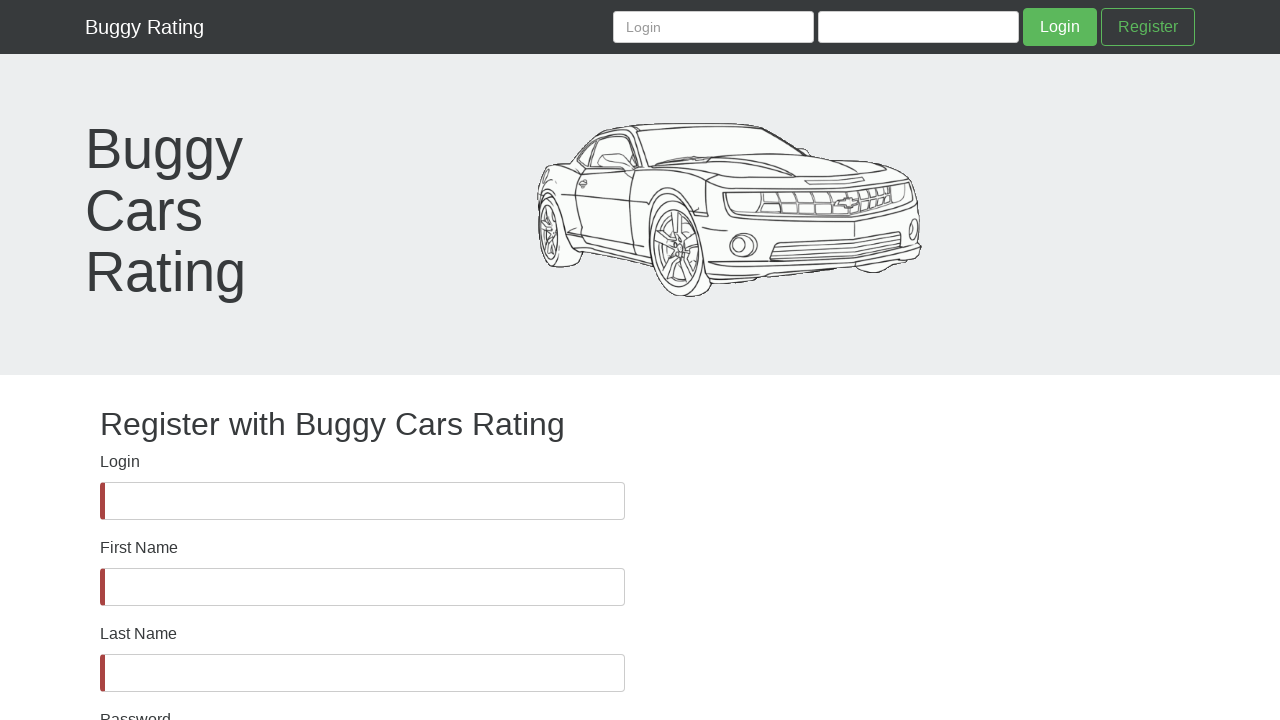

Filled password field with lowercase and special characters (length > 10) on #password
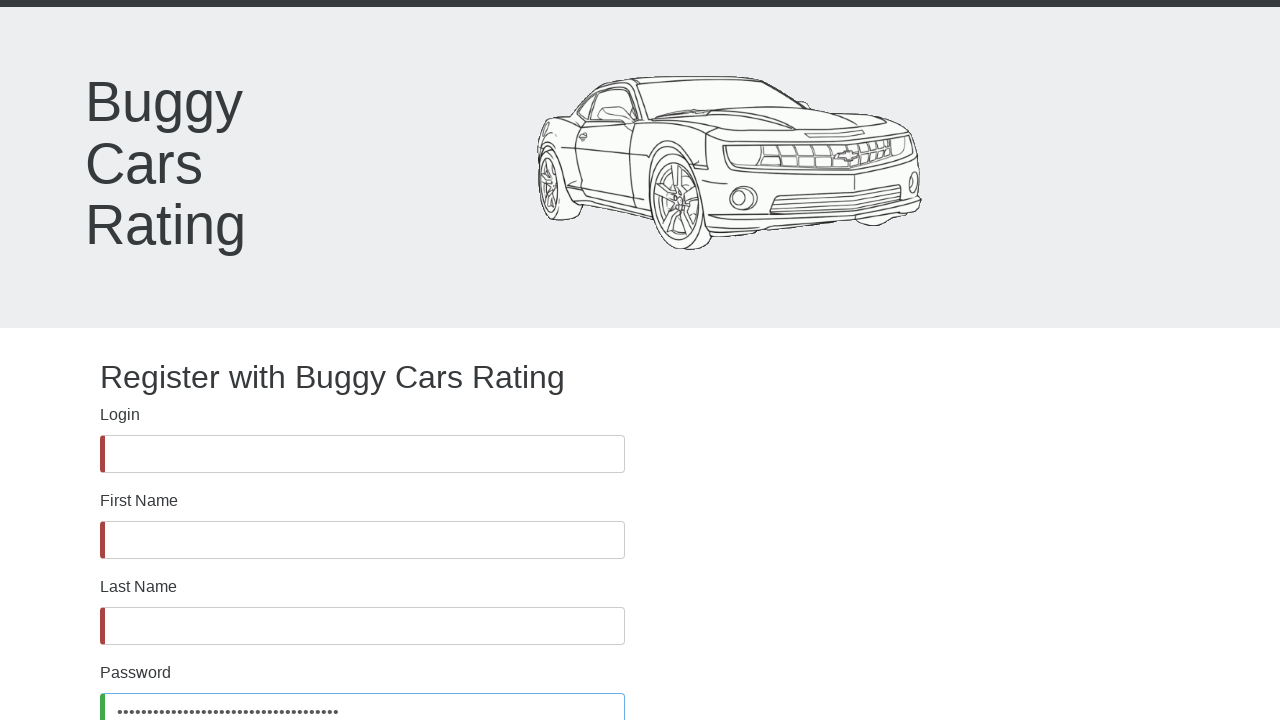

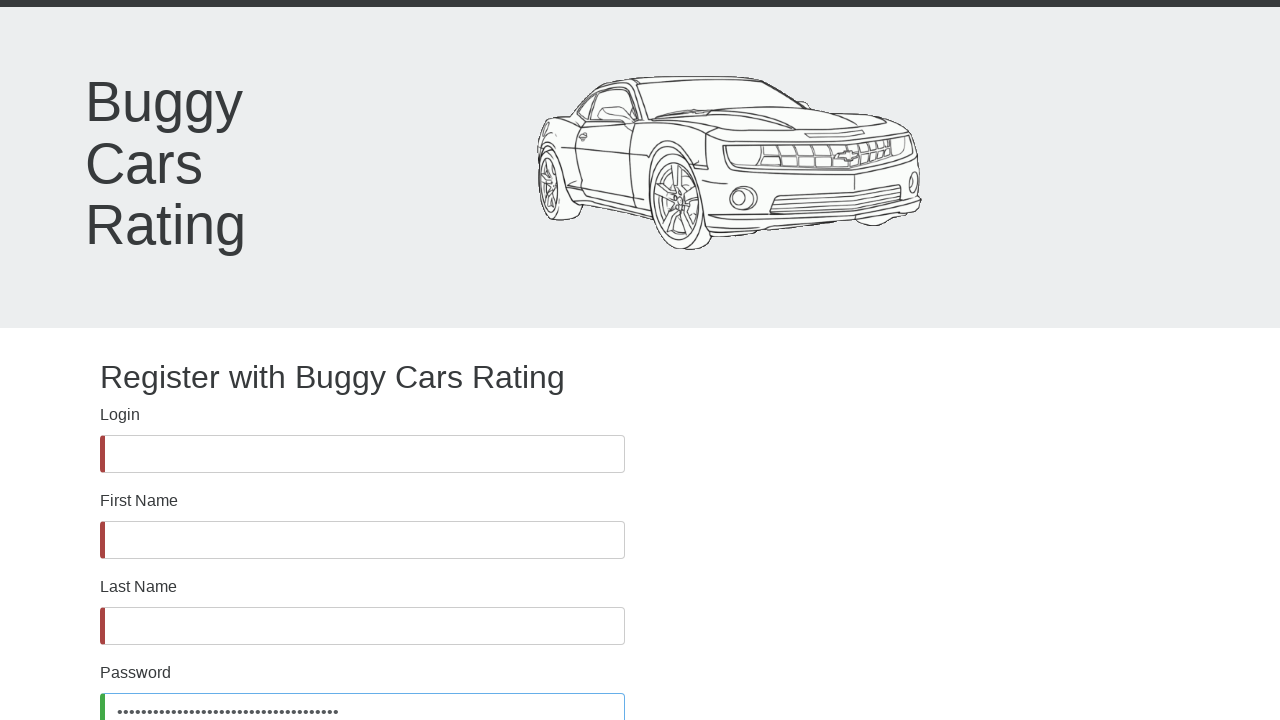